Solves a math problem on the page by reading a value, calculating the result using a formula, and submitting the answer along with checkbox selections

Starting URL: https://suninjuly.github.io/math.html

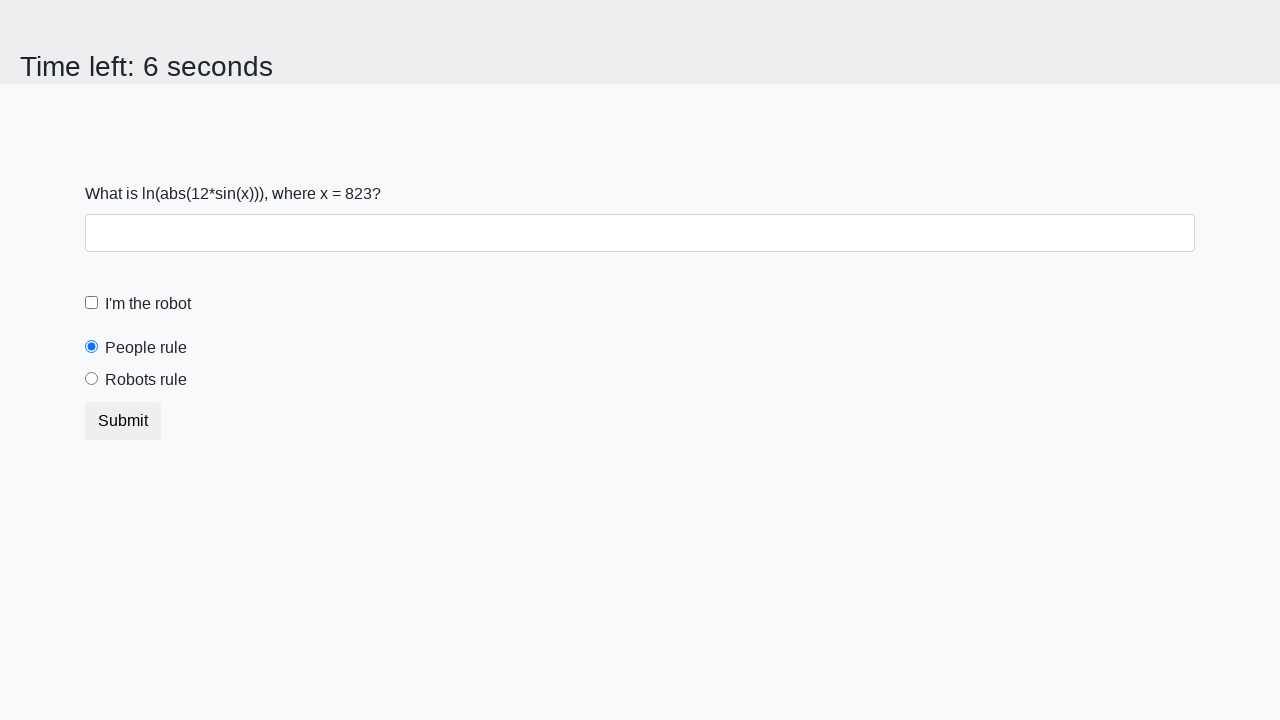

Located the input value element
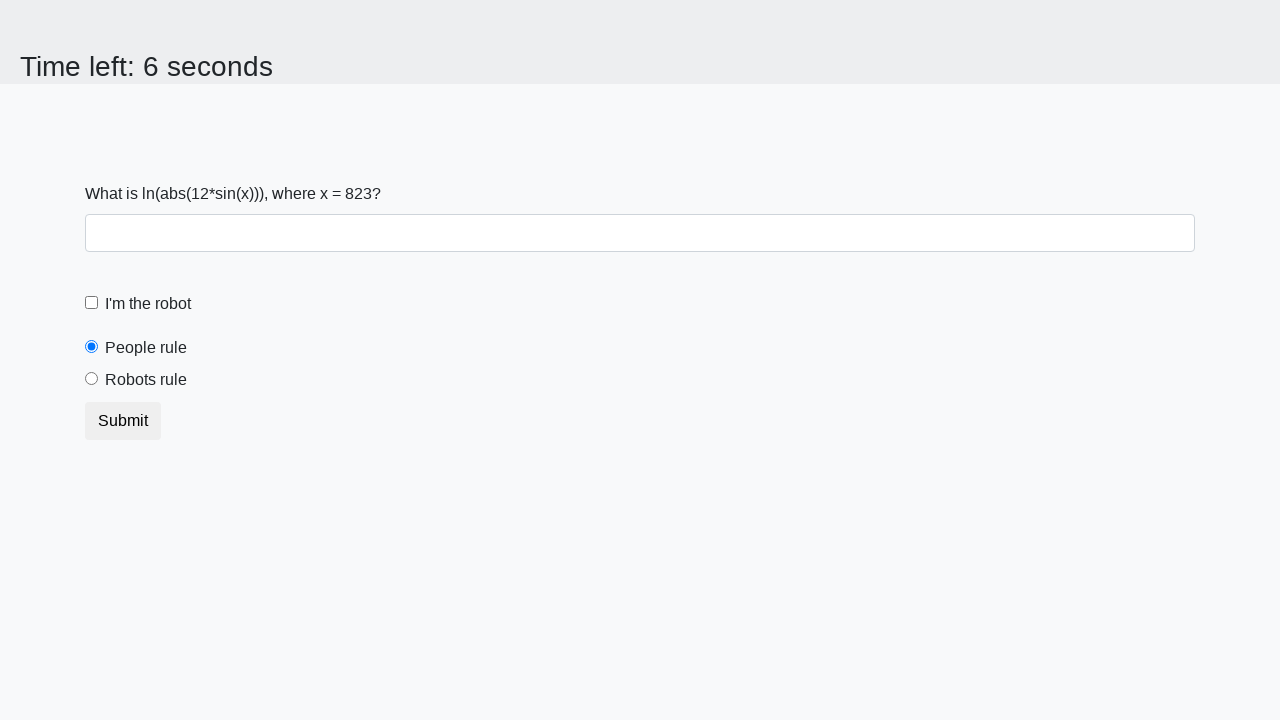

Extracted input value from page: 823
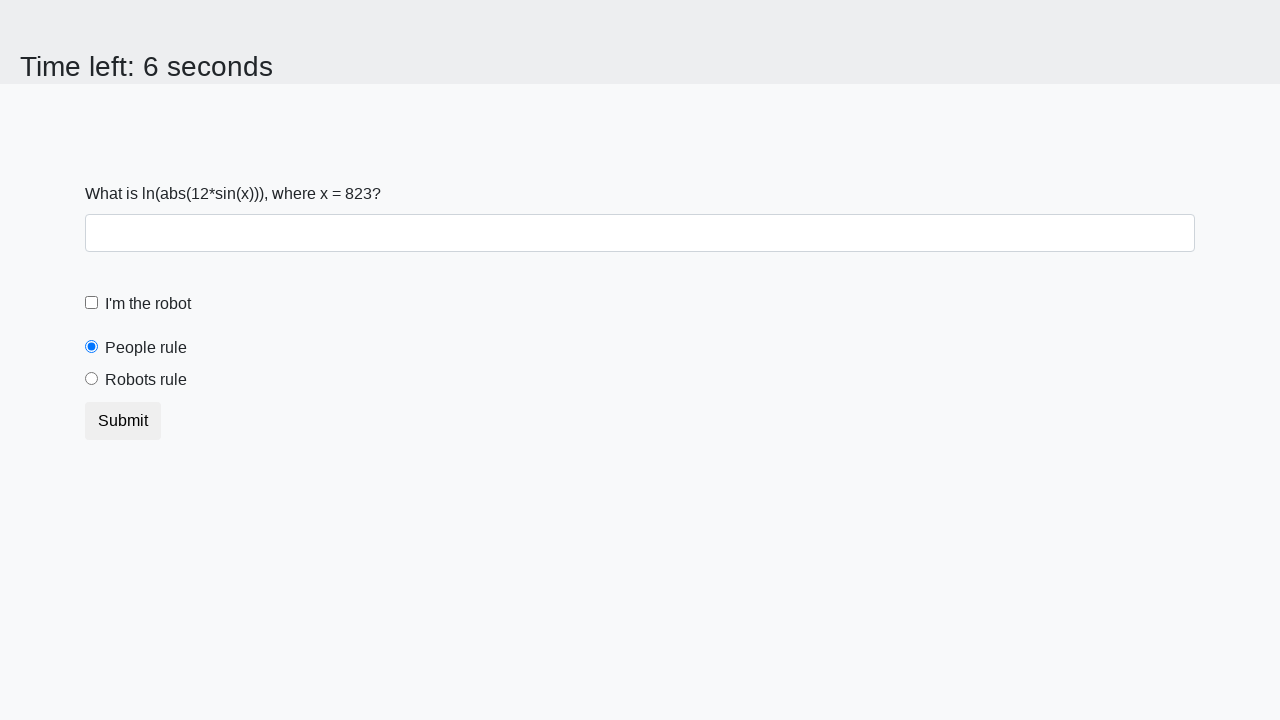

Calculated result using formula: 0.15311828583998927
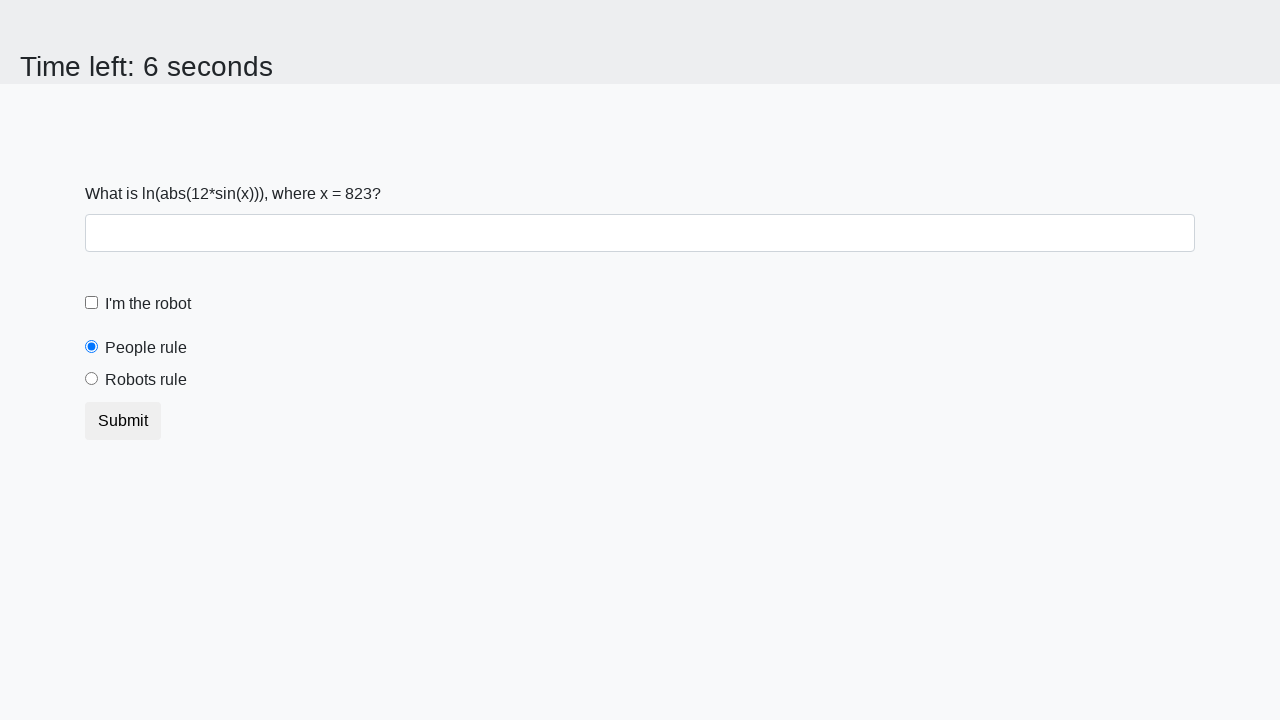

Filled answer field with calculated result on #answer
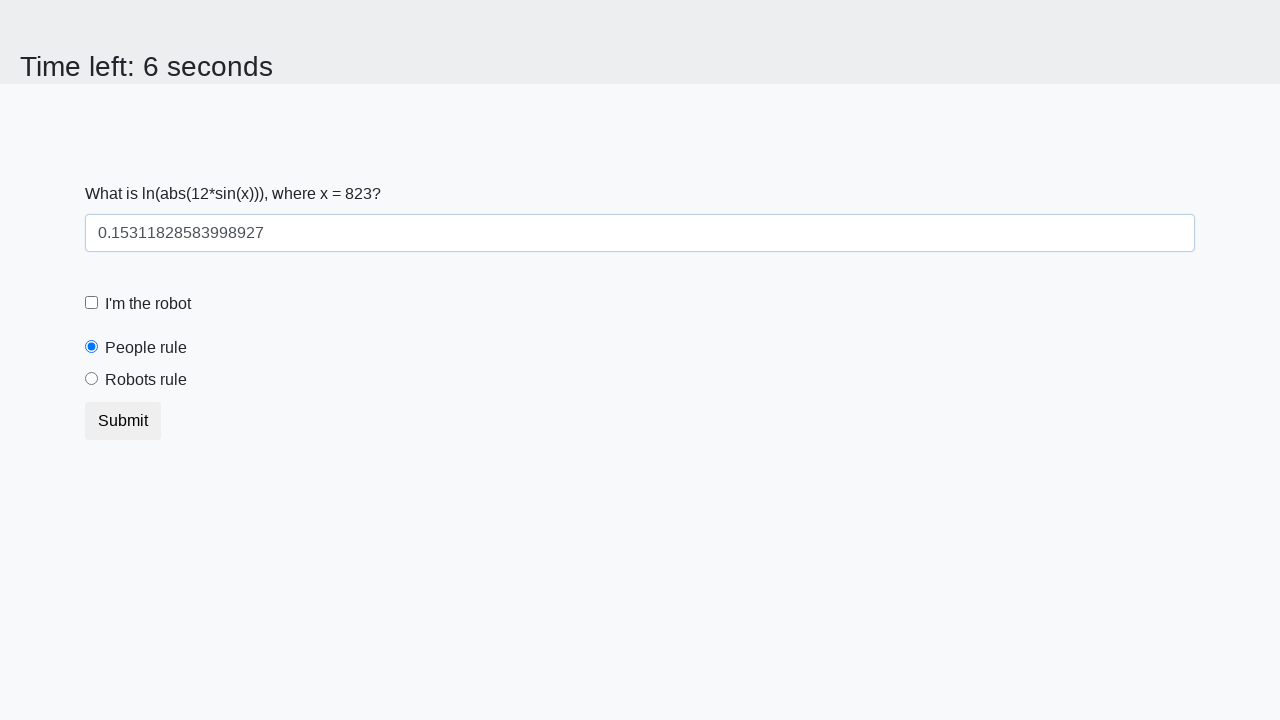

Clicked the robot checkbox at (148, 304) on .form-check-label
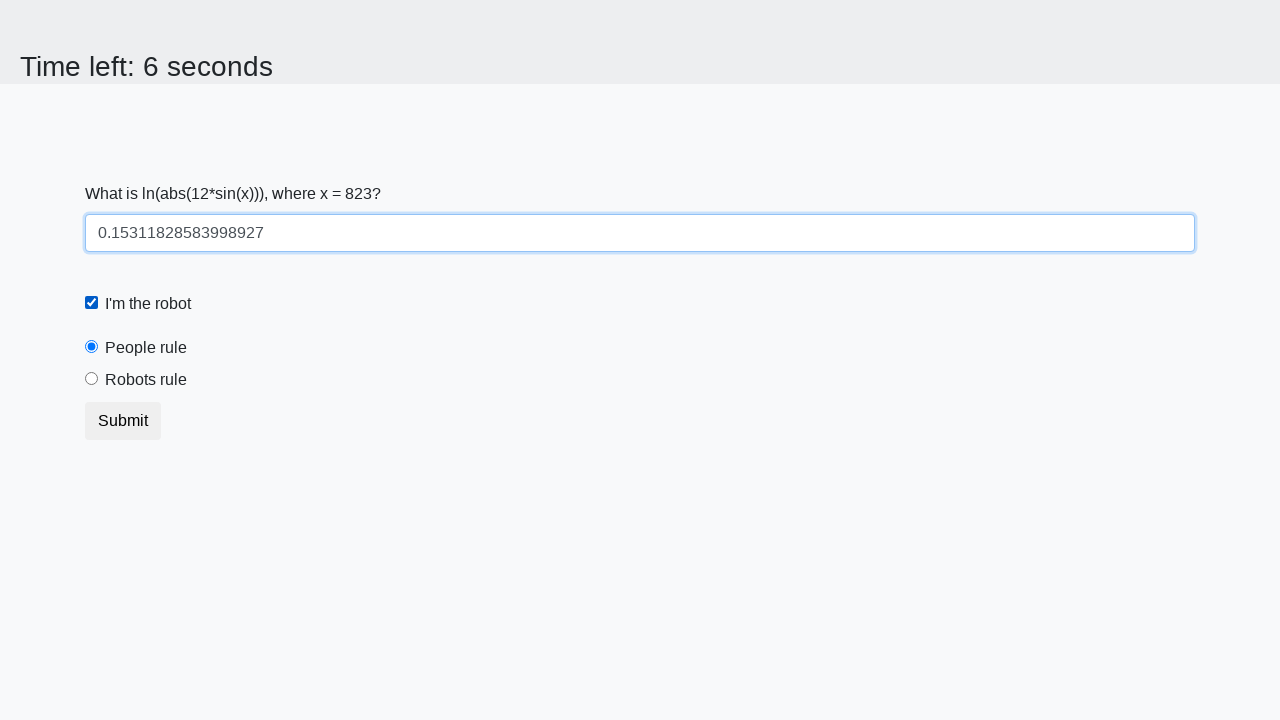

Clicked the robots rule checkbox at (92, 379) on #robotsRule
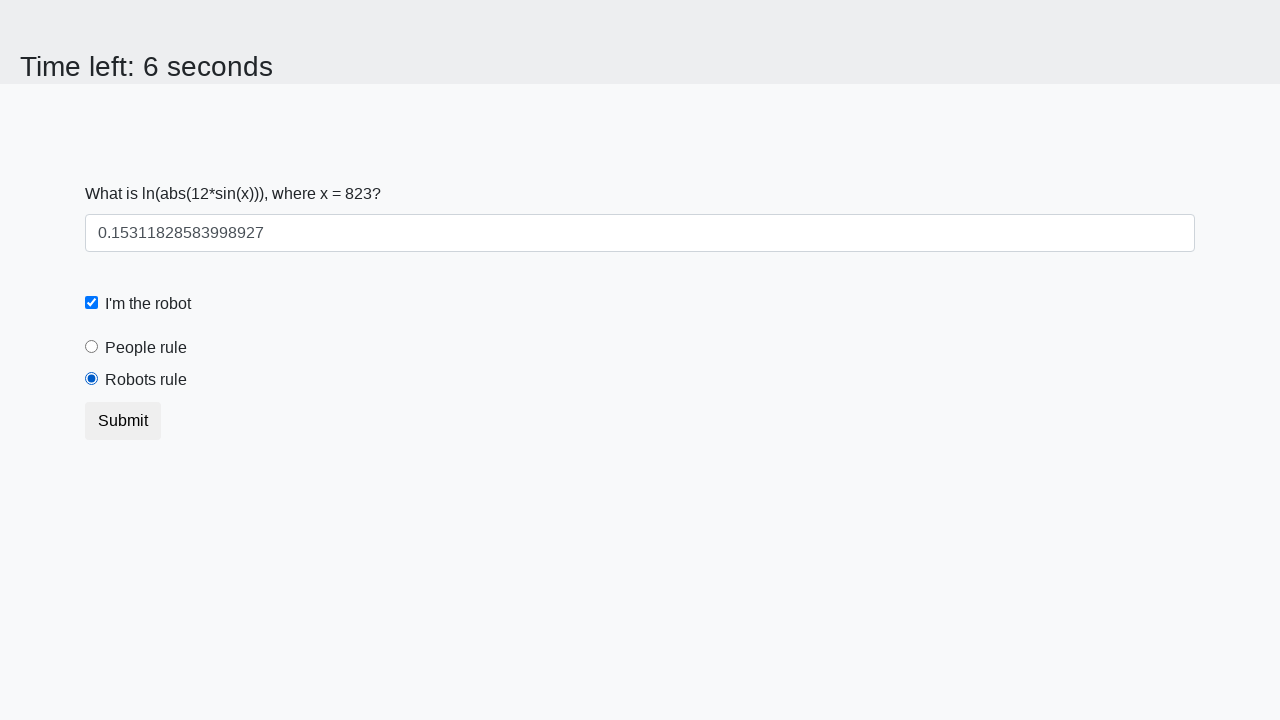

Clicked submit button to submit the form at (123, 421) on xpath=/html/body/div/form/button
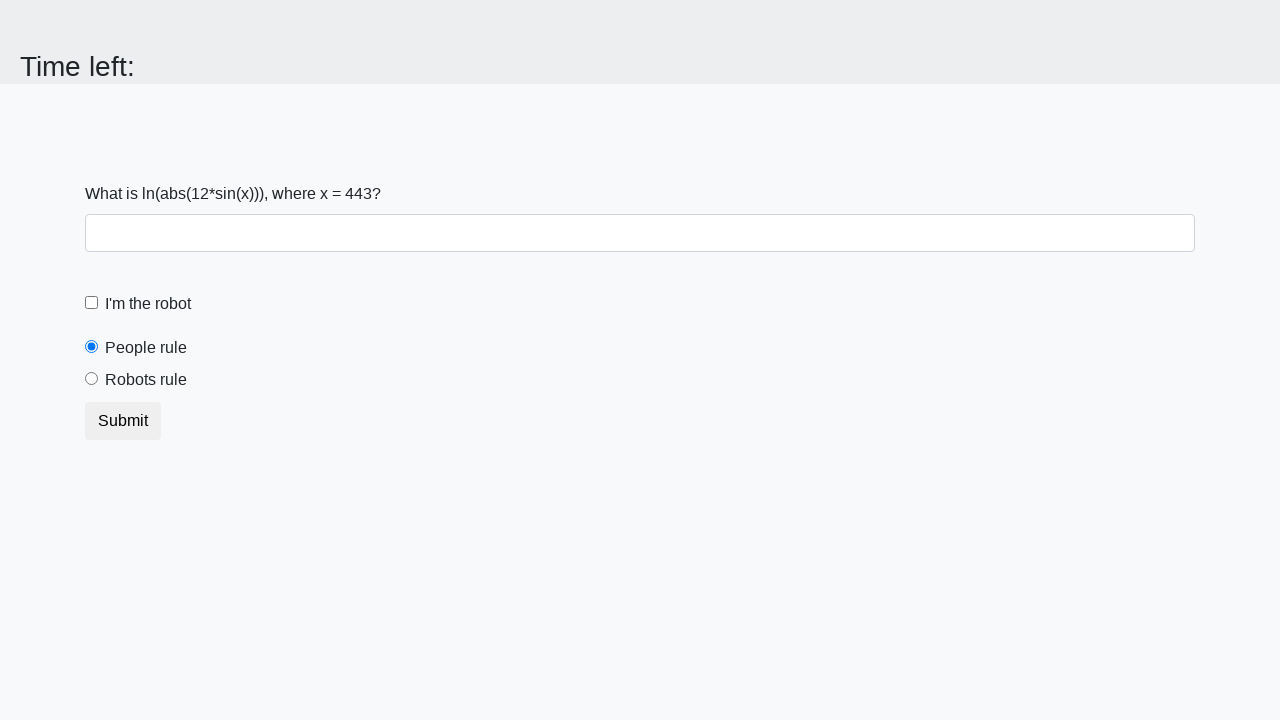

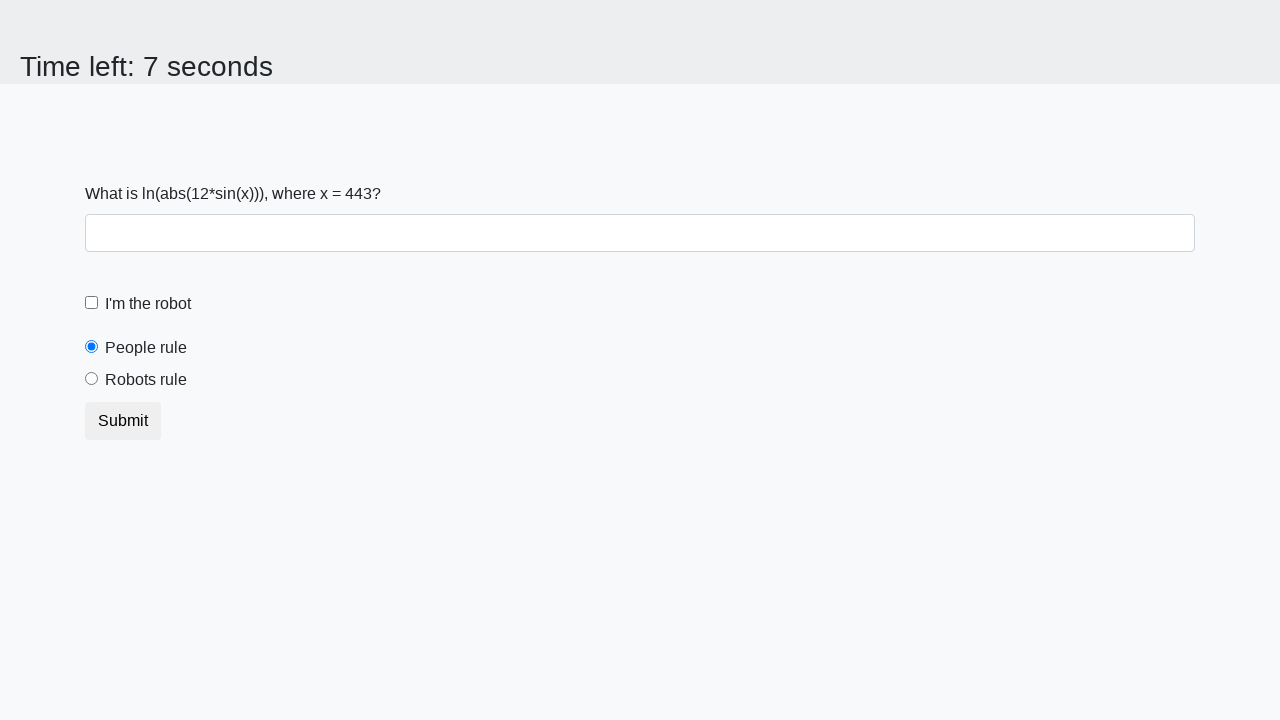